Tests successful account registration by filling all required fields and verifying confirmation message

Starting URL: https://sharelane.com/cgi-bin/register.py?page=1&zip_code=11111

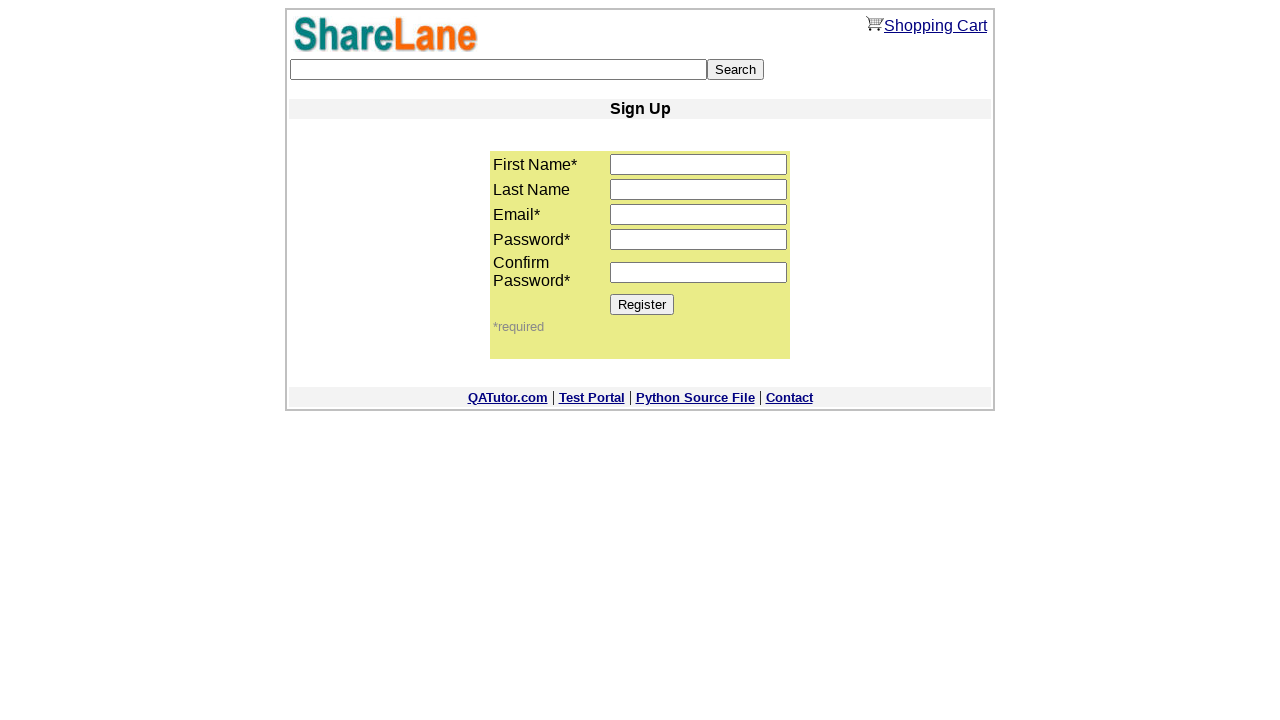

Filled first name field with 'Marcus' on input[name='first_name']
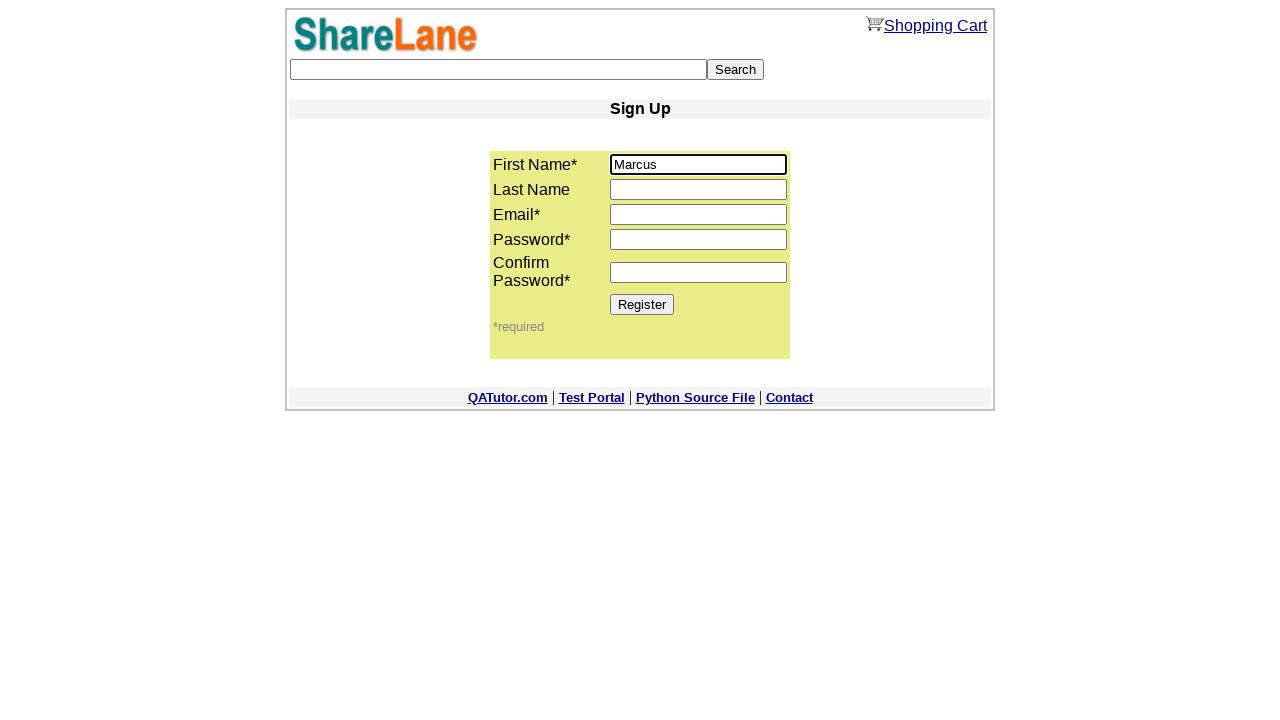

Filled last name field with 'Thompson' on input[name='last_name']
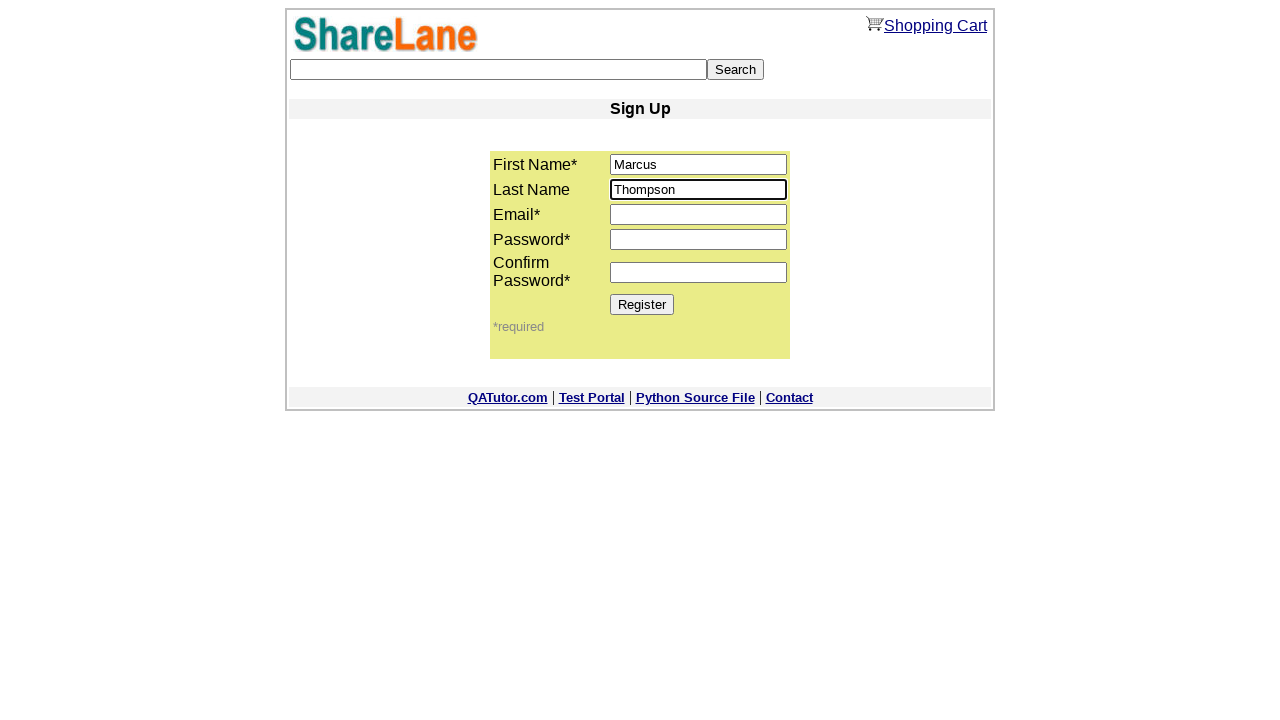

Filled email field with 'marcus.thompson87@testmail.com' on input[name='email']
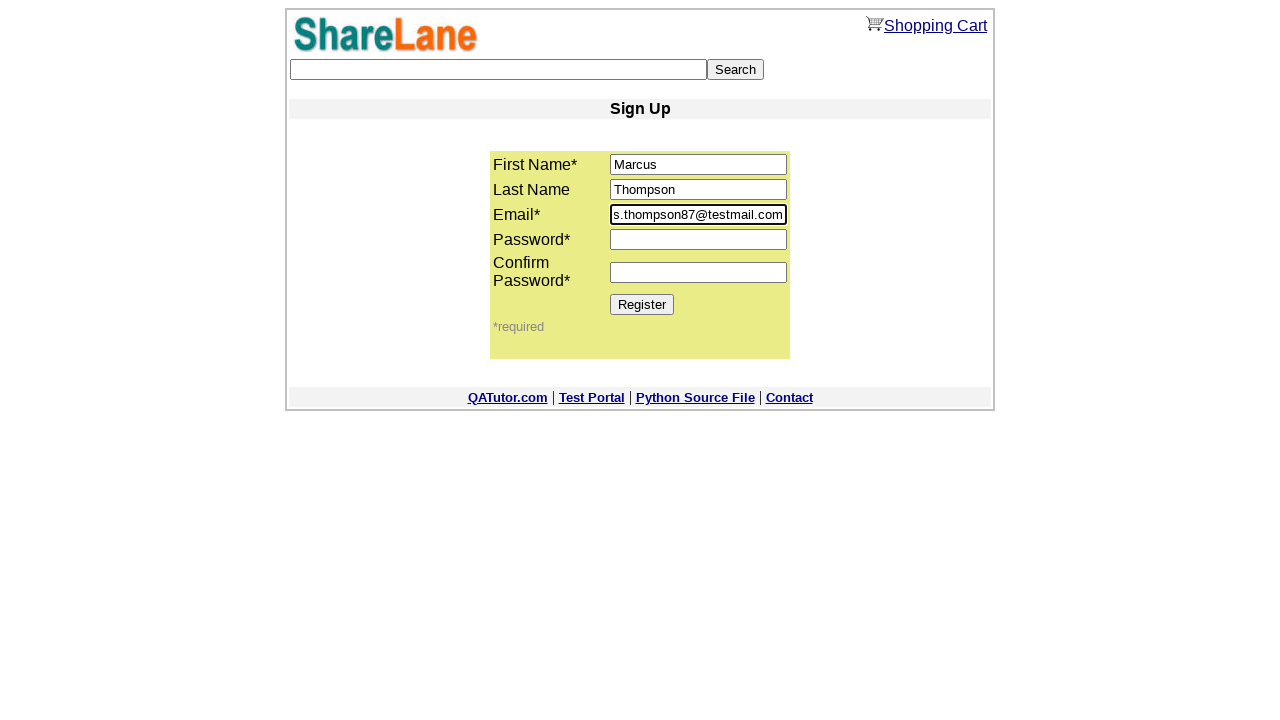

Filled password field with 'securePass456' on input[name='password1']
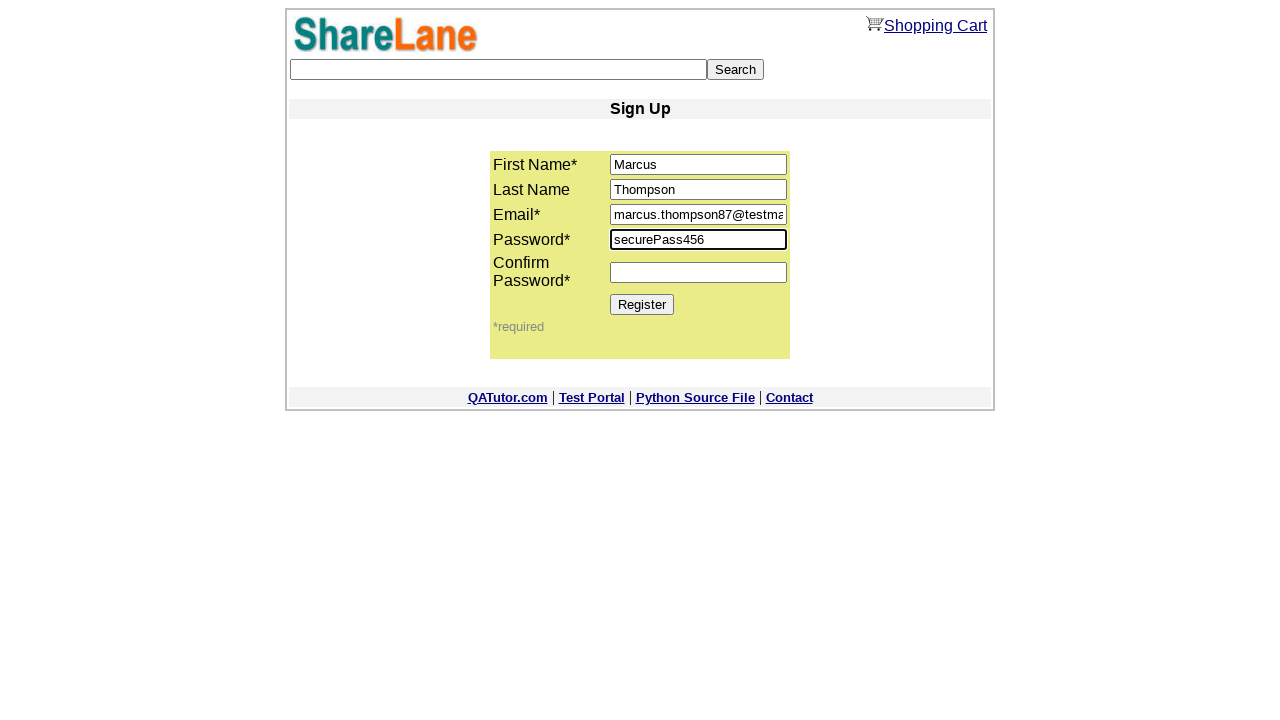

Confirmed password field with 'securePass456' on input[name='password2']
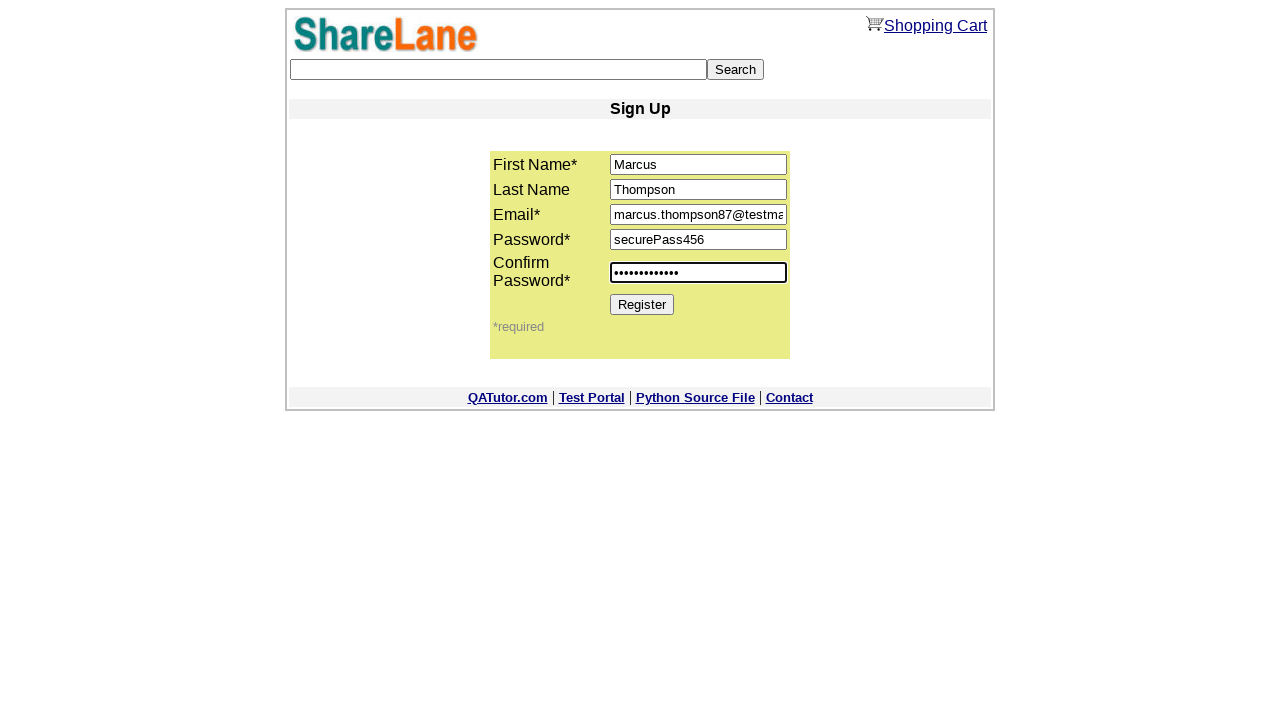

Clicked Register button to submit account registration at (642, 304) on [value='Register']
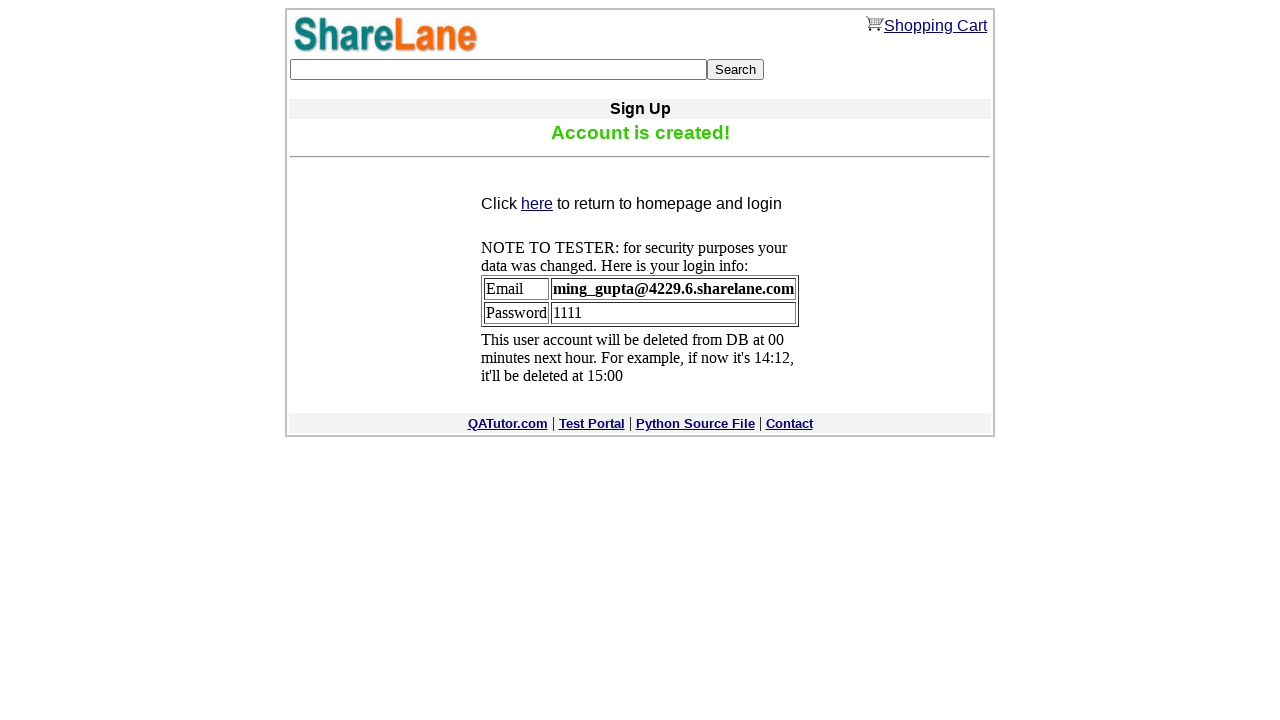

Registration confirmation message appeared successfully
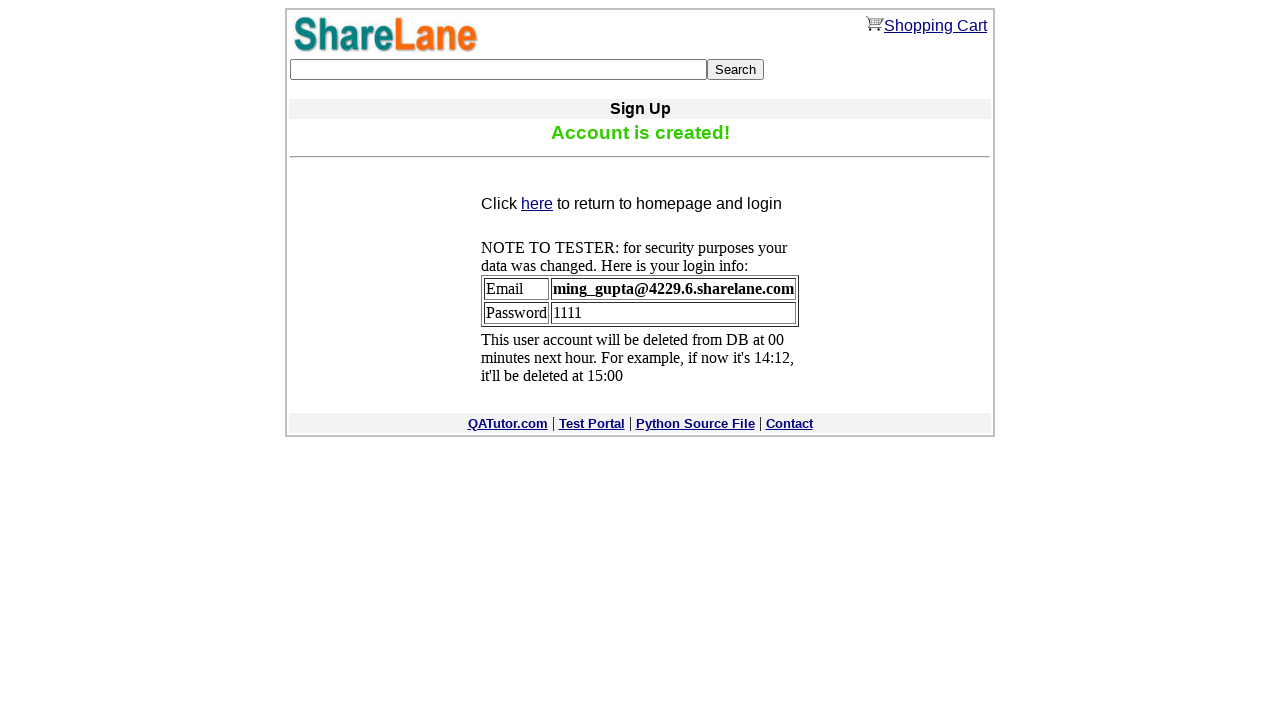

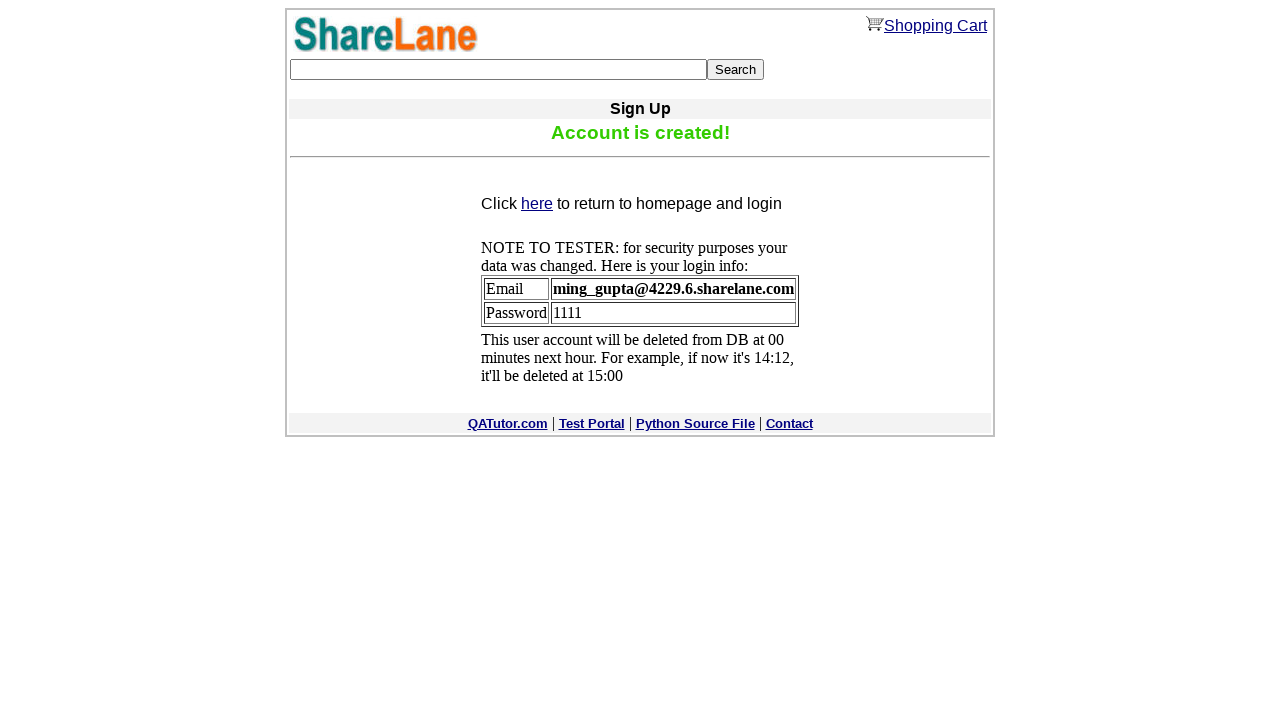